Tests TODO application by adding multiple items to the list and then deleting one item

Starting URL: https://todomvc.com

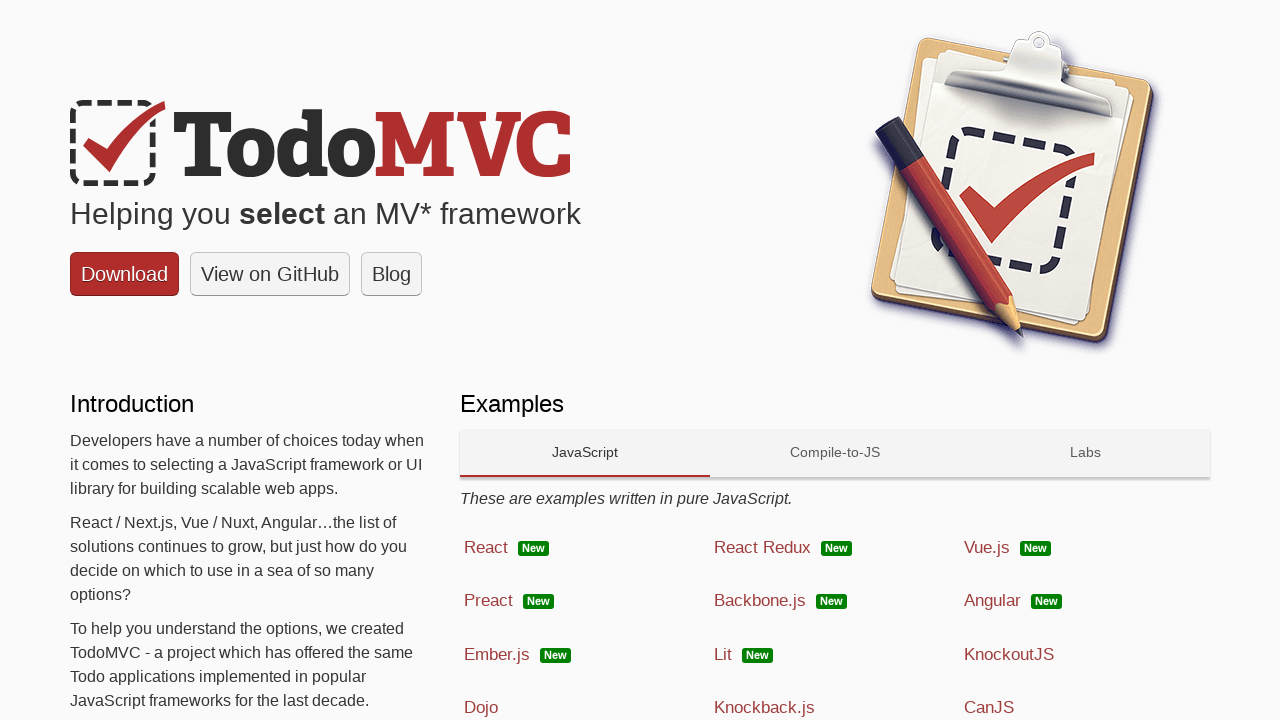

Navigated to TodoMVC application
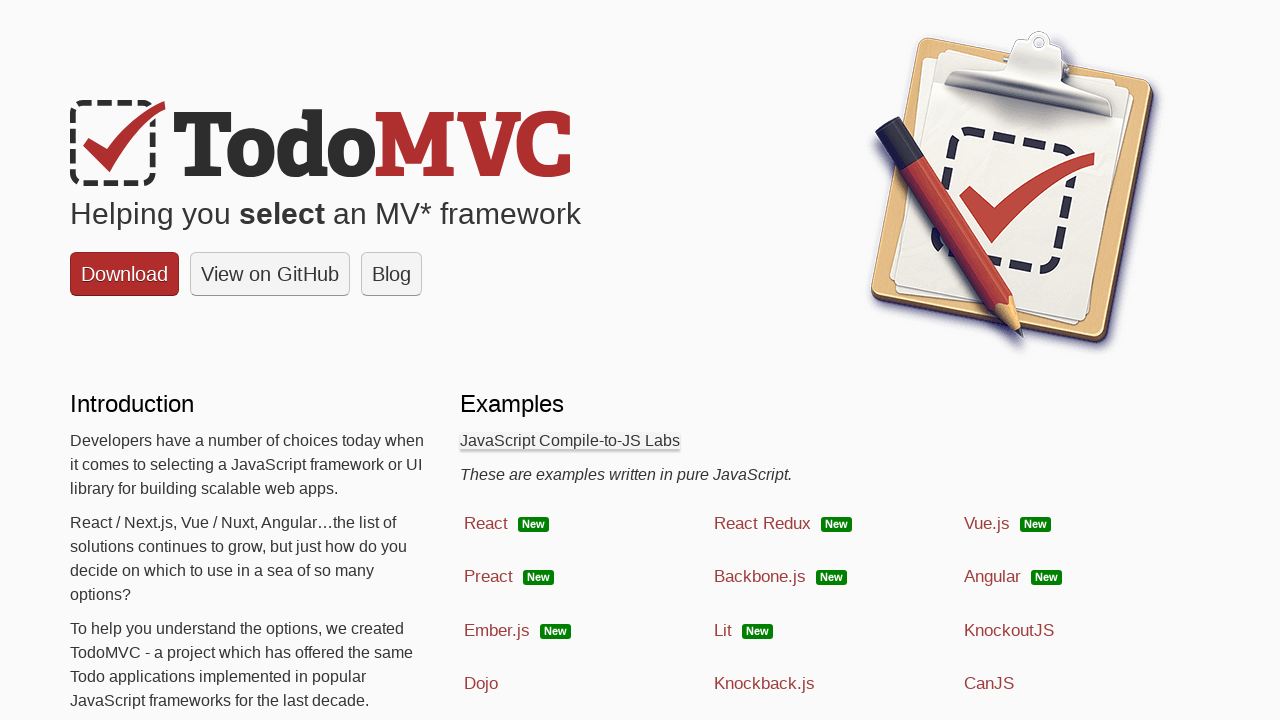

Clicked React framework option at (486, 547) on xpath=//*[@class="link"][1]
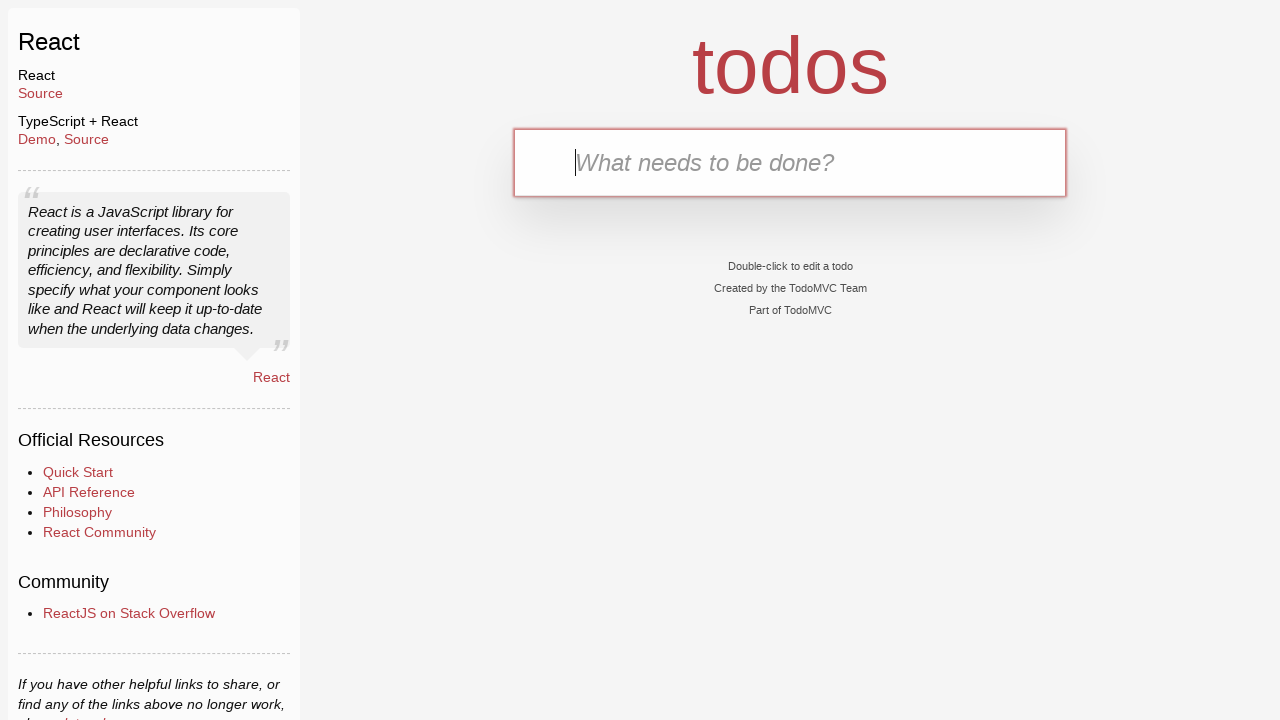

Clicked todo input field at (790, 162) on #todo-input
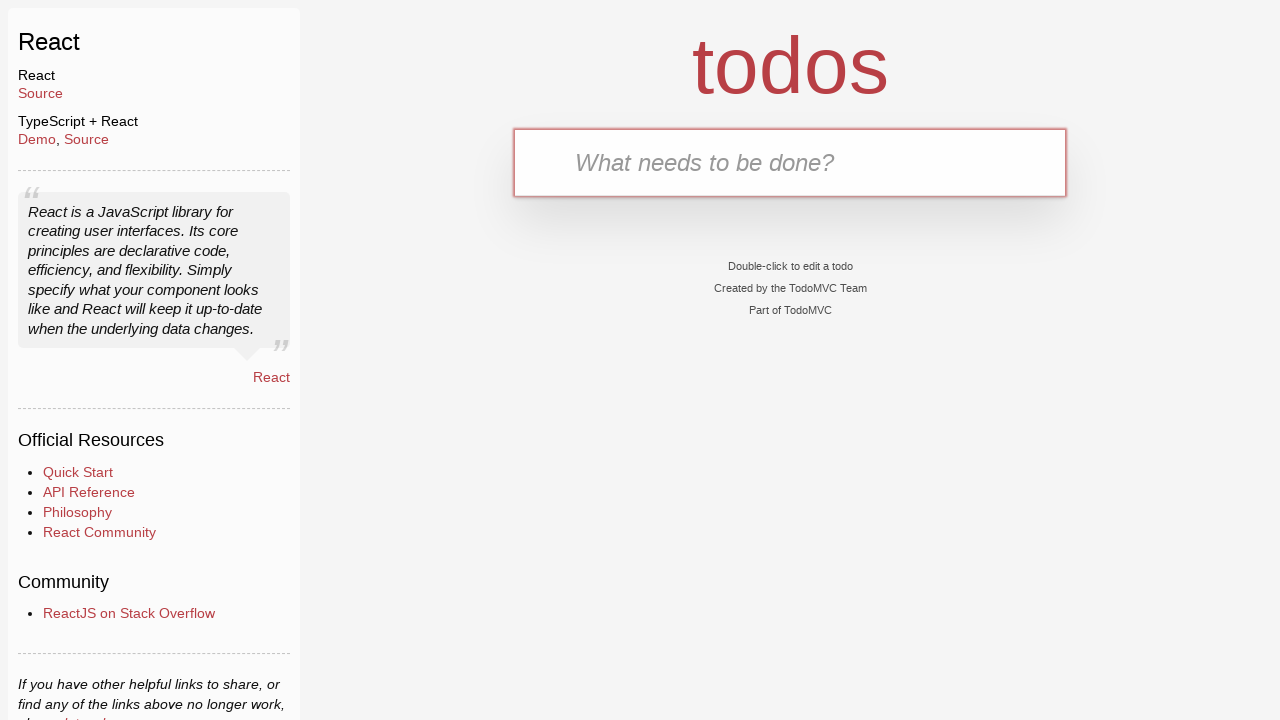

Filled todo input with first item '261273' on #todo-input
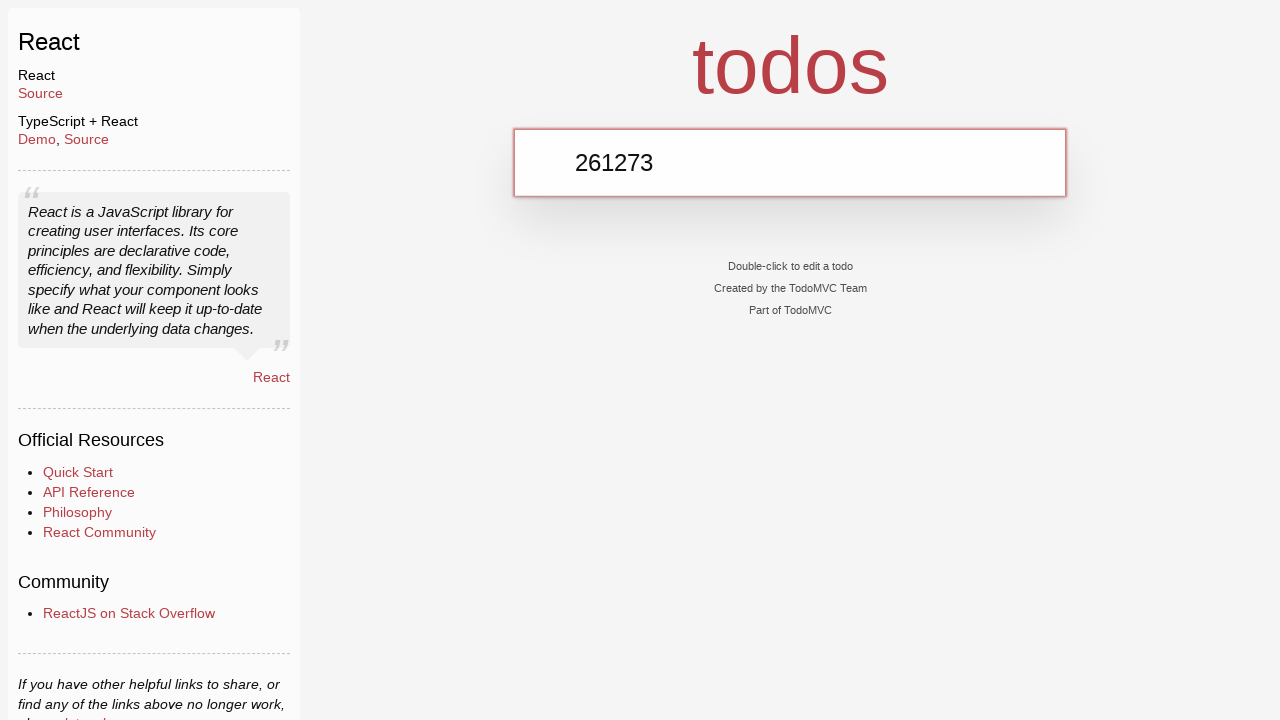

Pressed Enter to add first TODO item
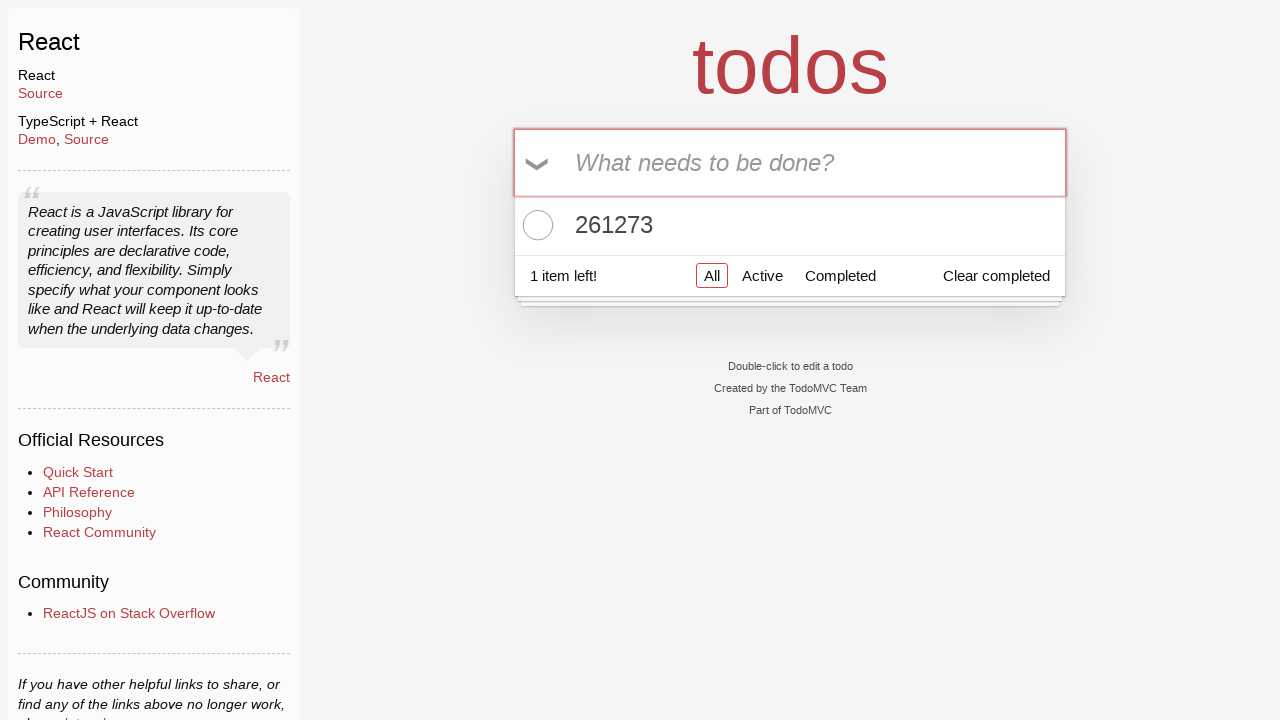

Clicked todo input field for second item at (790, 162) on #todo-input
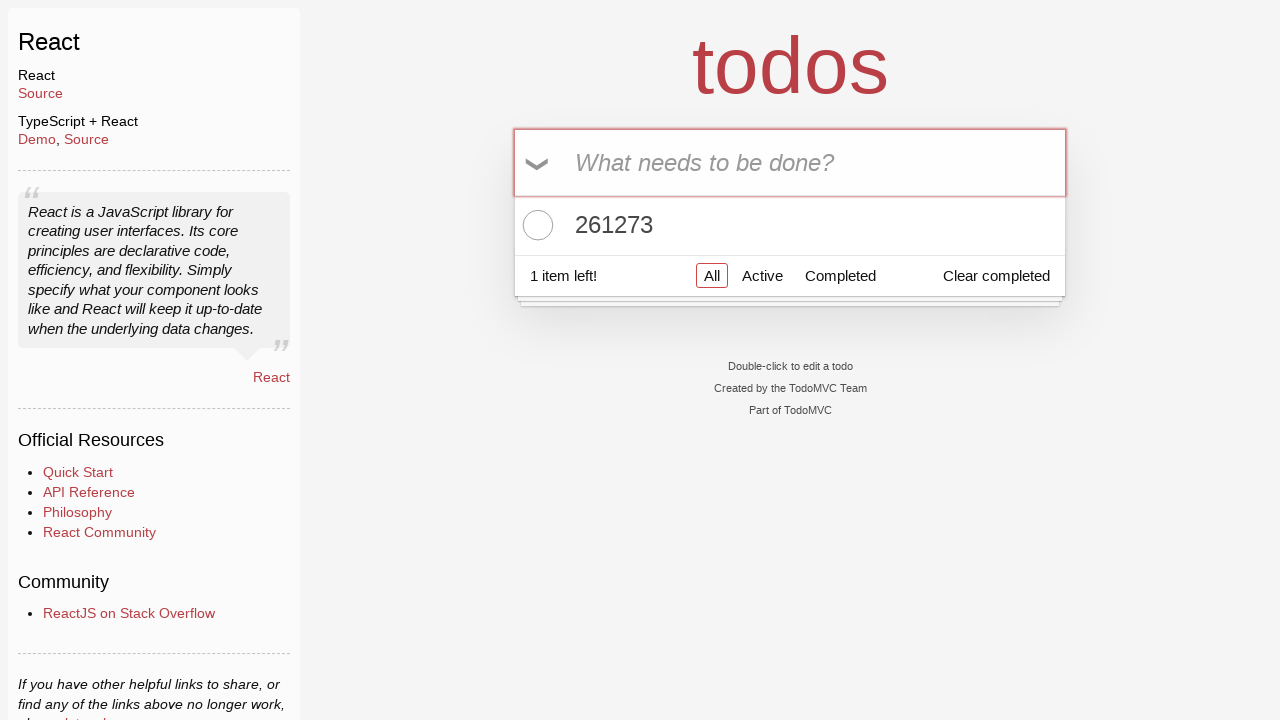

Cleared todo input field on #todo-input
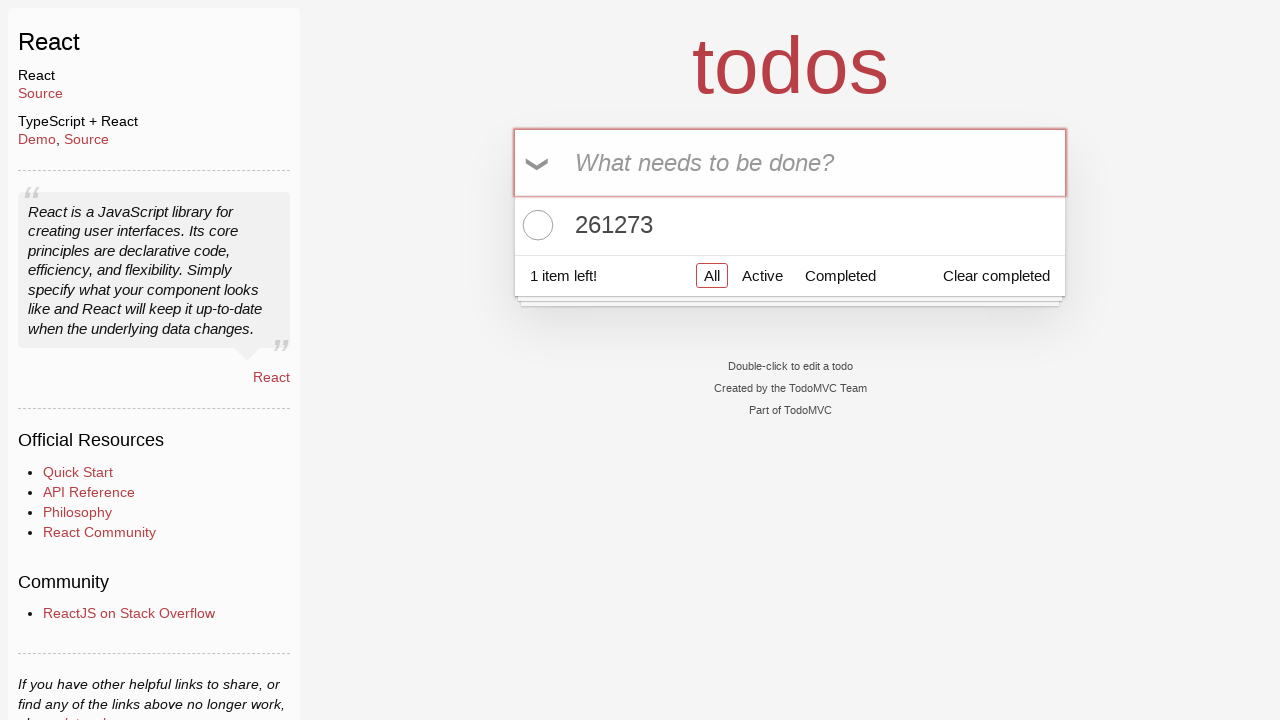

Filled todo input with second item 'asna12127' on #todo-input
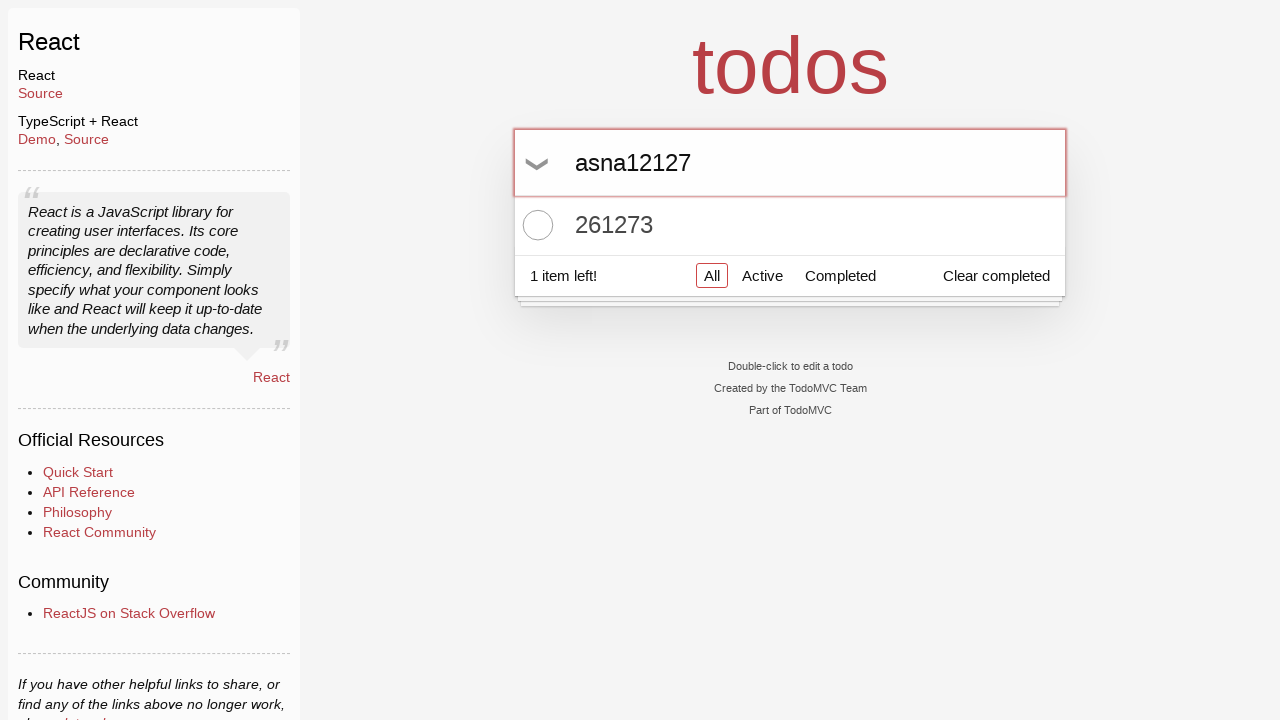

Pressed Enter to add second TODO item
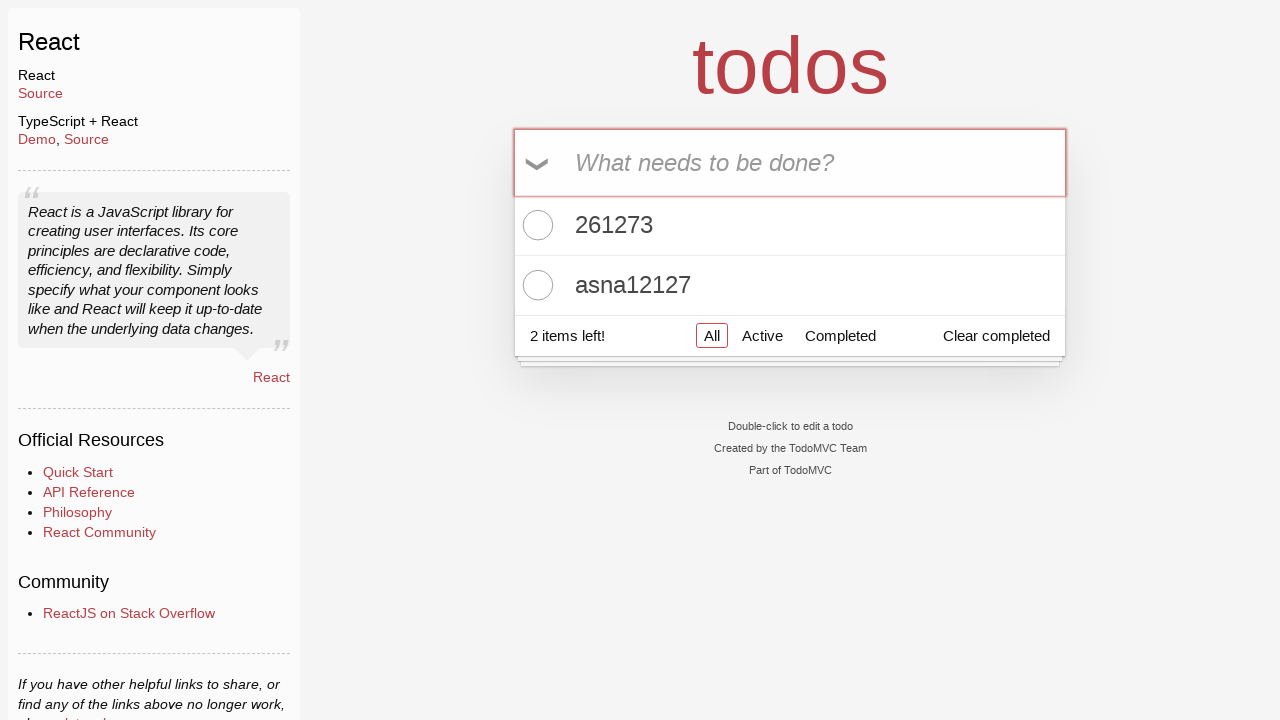

Clicked 'All' tab to view all TODO items at (712, 335) on xpath=//*[@href="#/"]
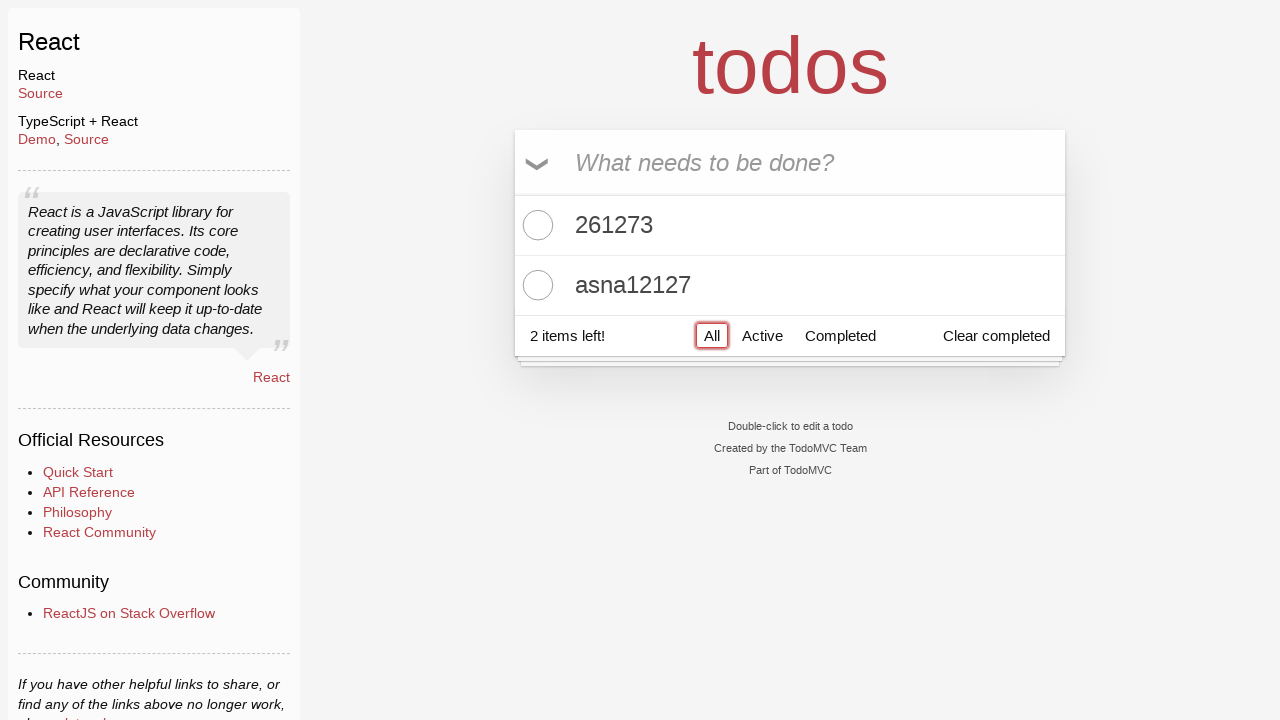

Clicked on first TODO item at (790, 225) on xpath=(//div[@class="view"])[1]
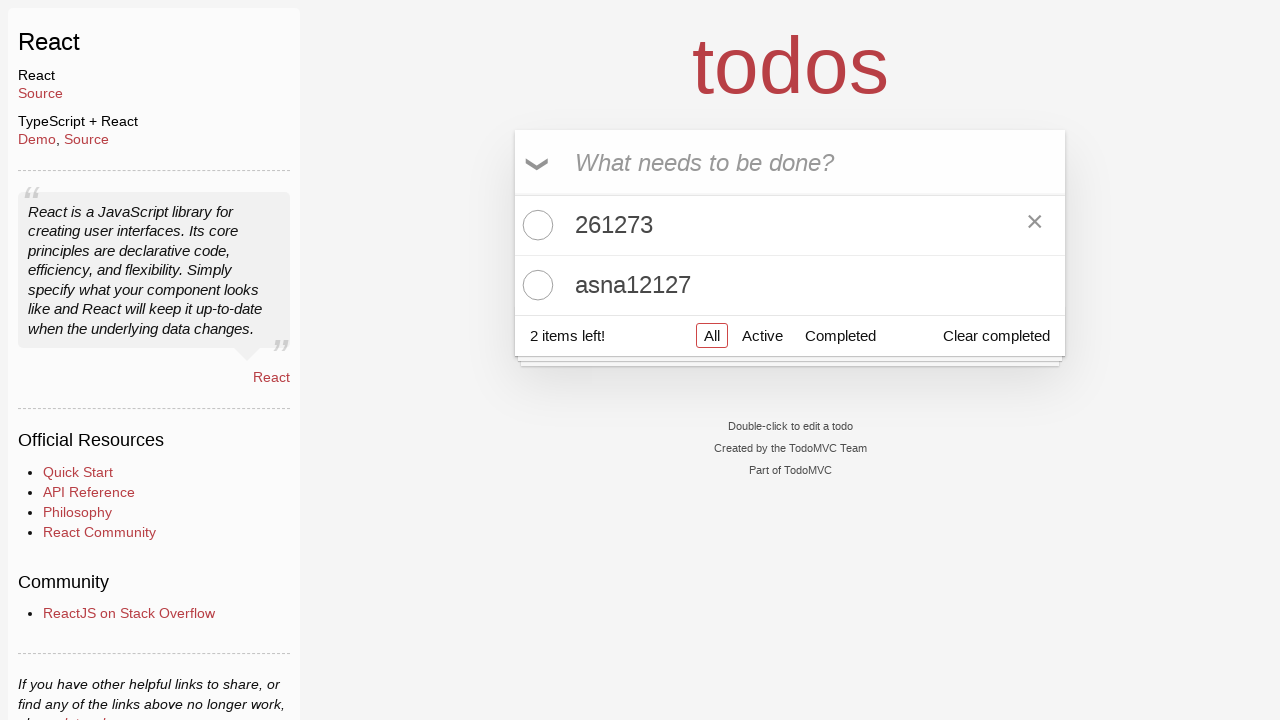

Clicked destroy button to delete first TODO item at (1035, 225) on xpath=(//button[@class="destroy"])[1]
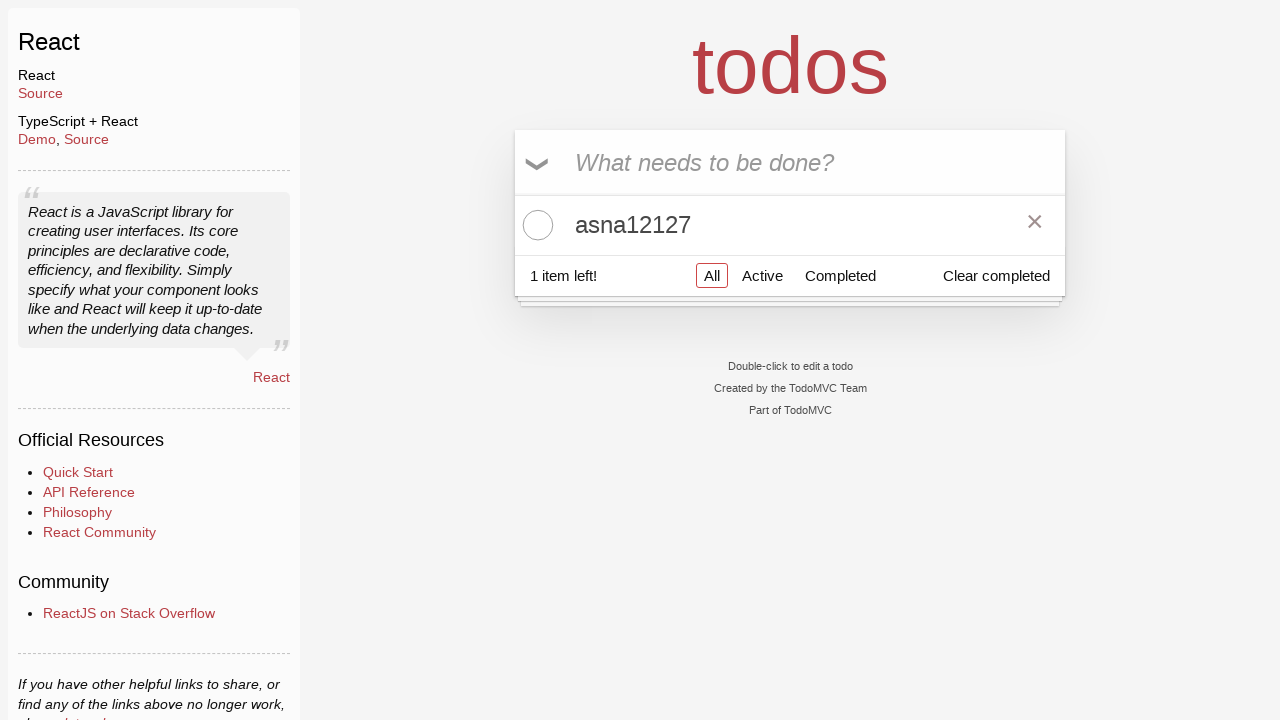

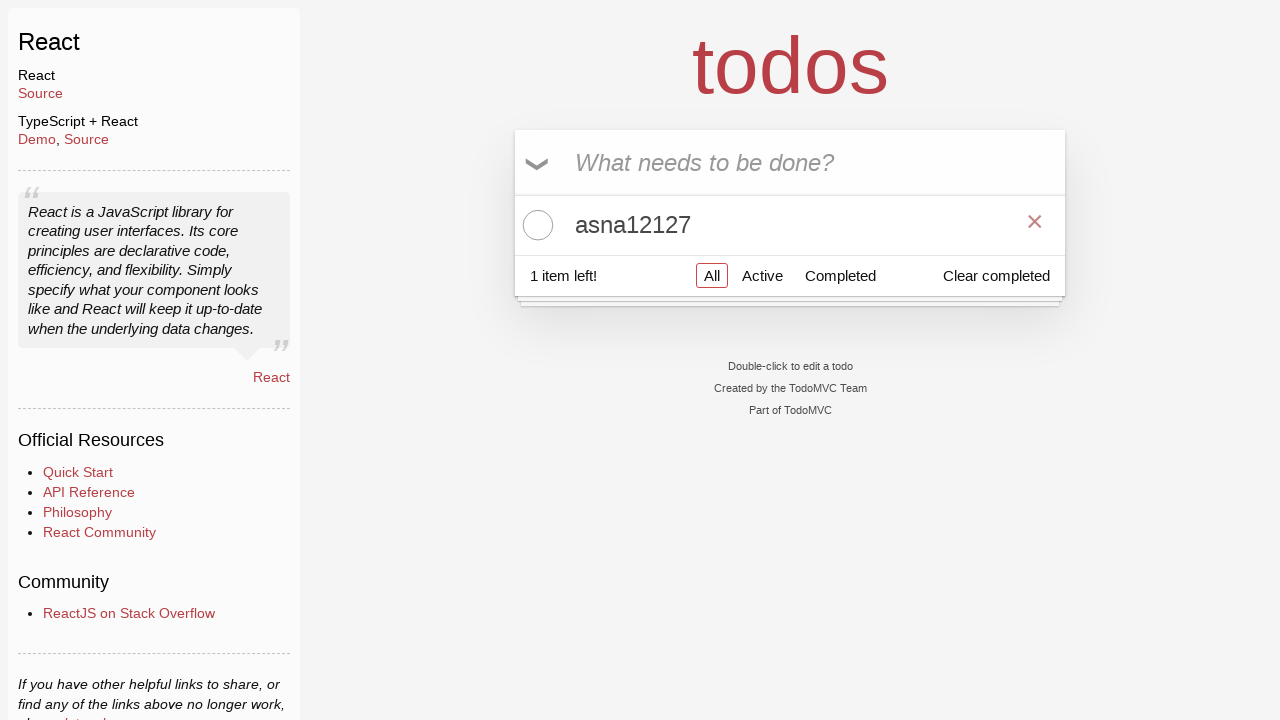